Tests jQuery UI selectable widget by switching to iframe and clicking on a list item

Starting URL: https://jqueryui.com/selectable/

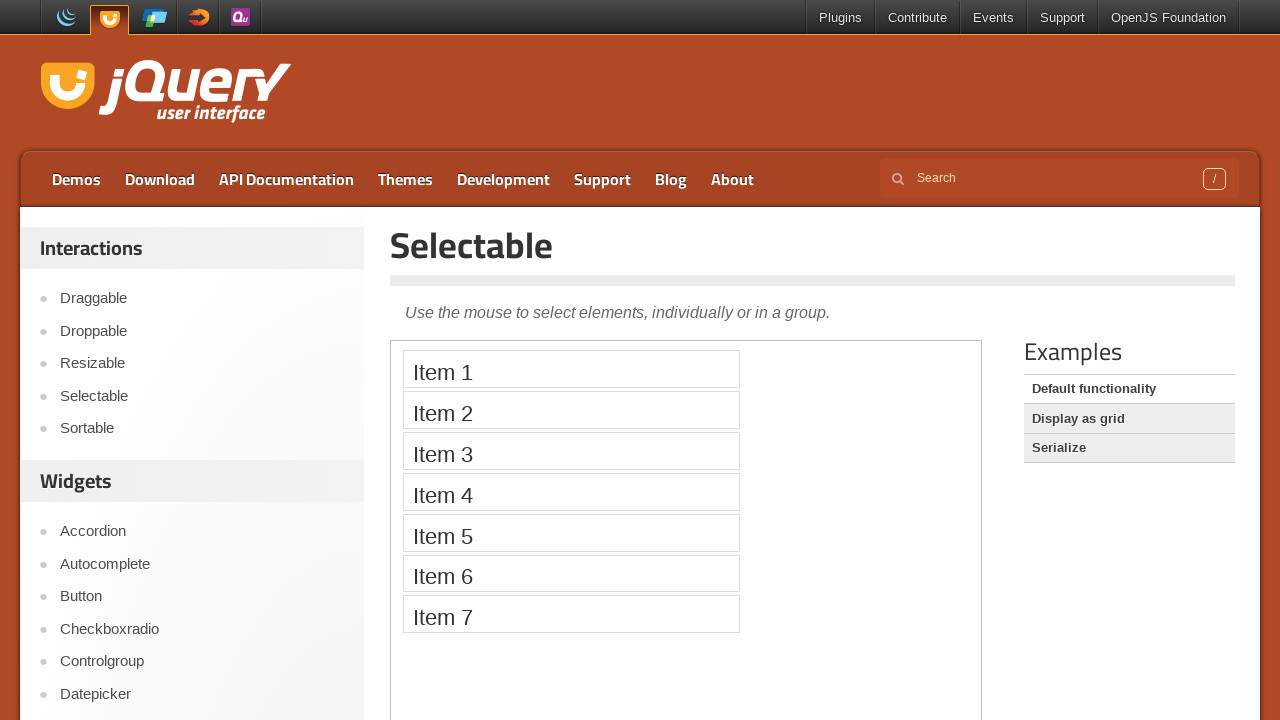

Located the demo iframe containing the jQuery UI selectable widget
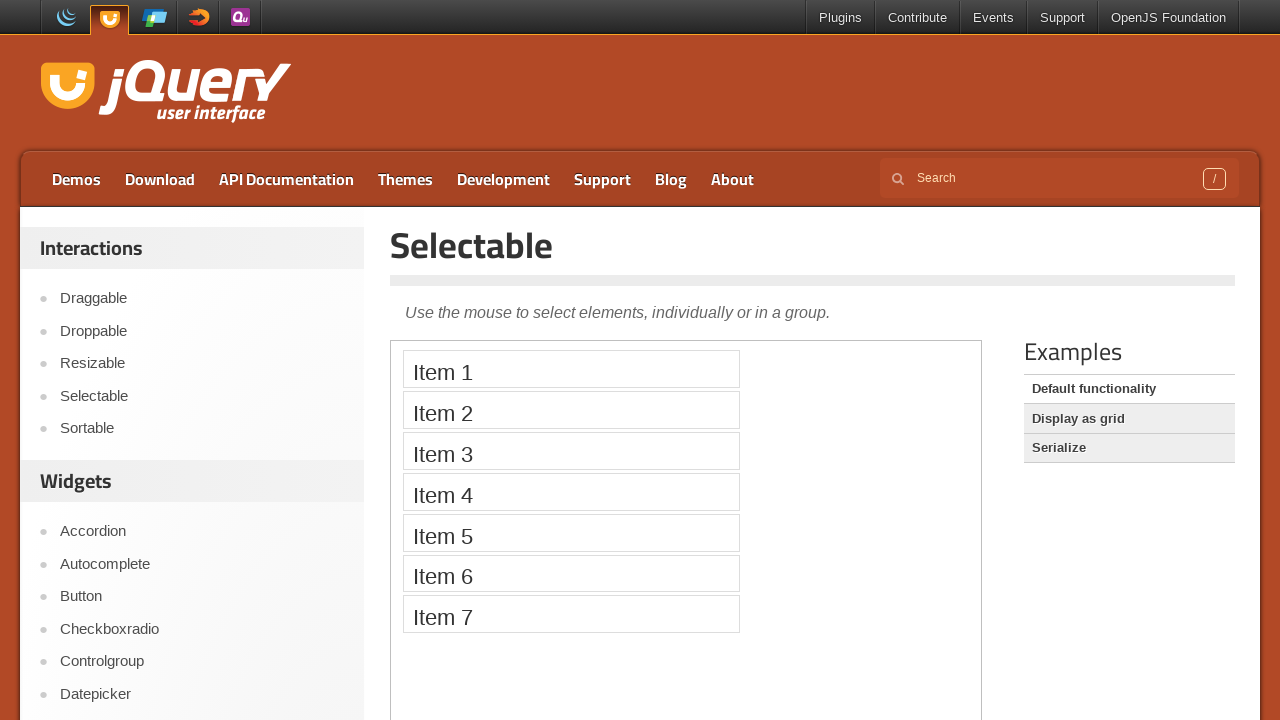

Clicked on the third list item (Item 3) in the selectable widget at (571, 451) on .demo-frame >> internal:control=enter-frame >> ol > li:nth-child(3)
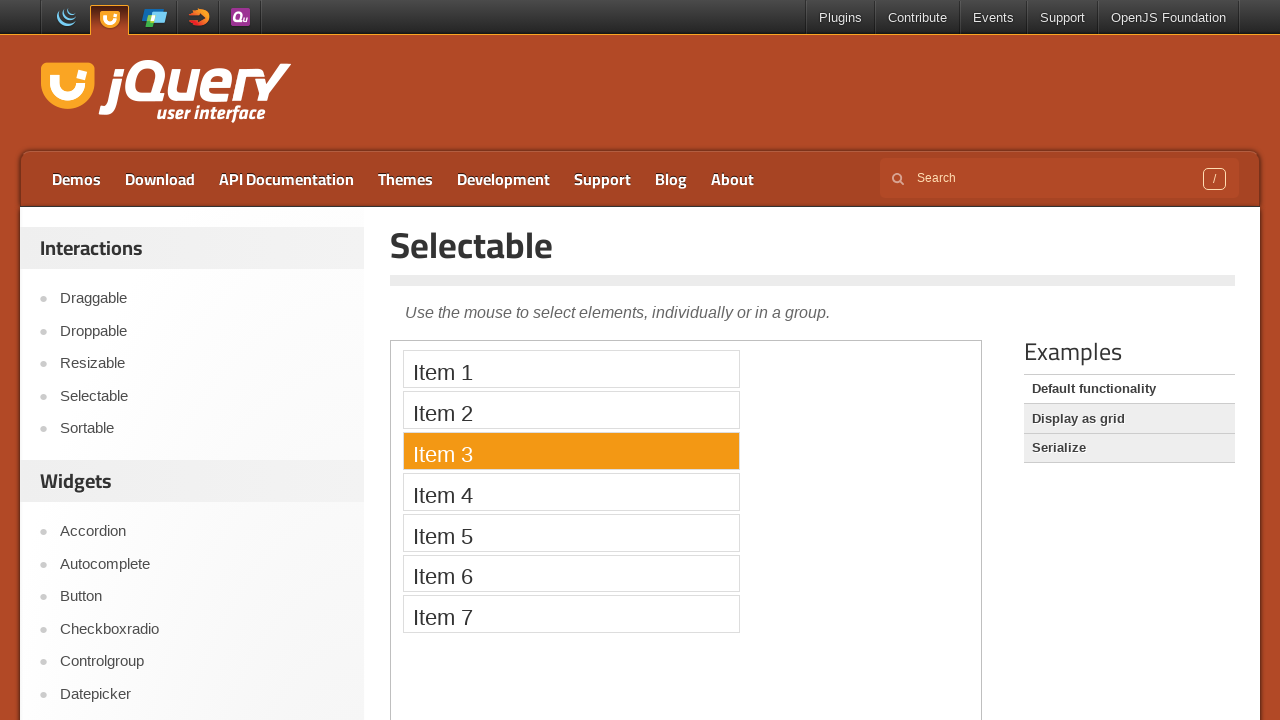

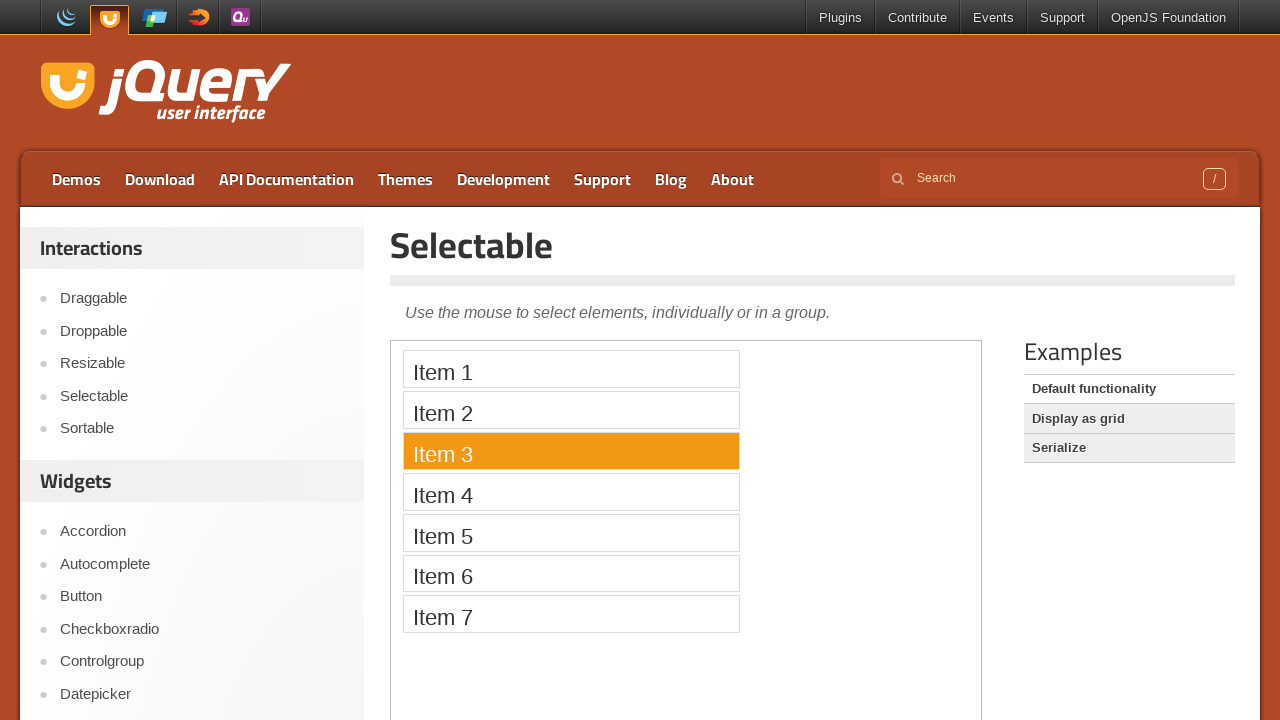